Tests registration form validation when password contains only spaces

Starting URL: https://anatoly-karpovich.github.io/demo-login-form/

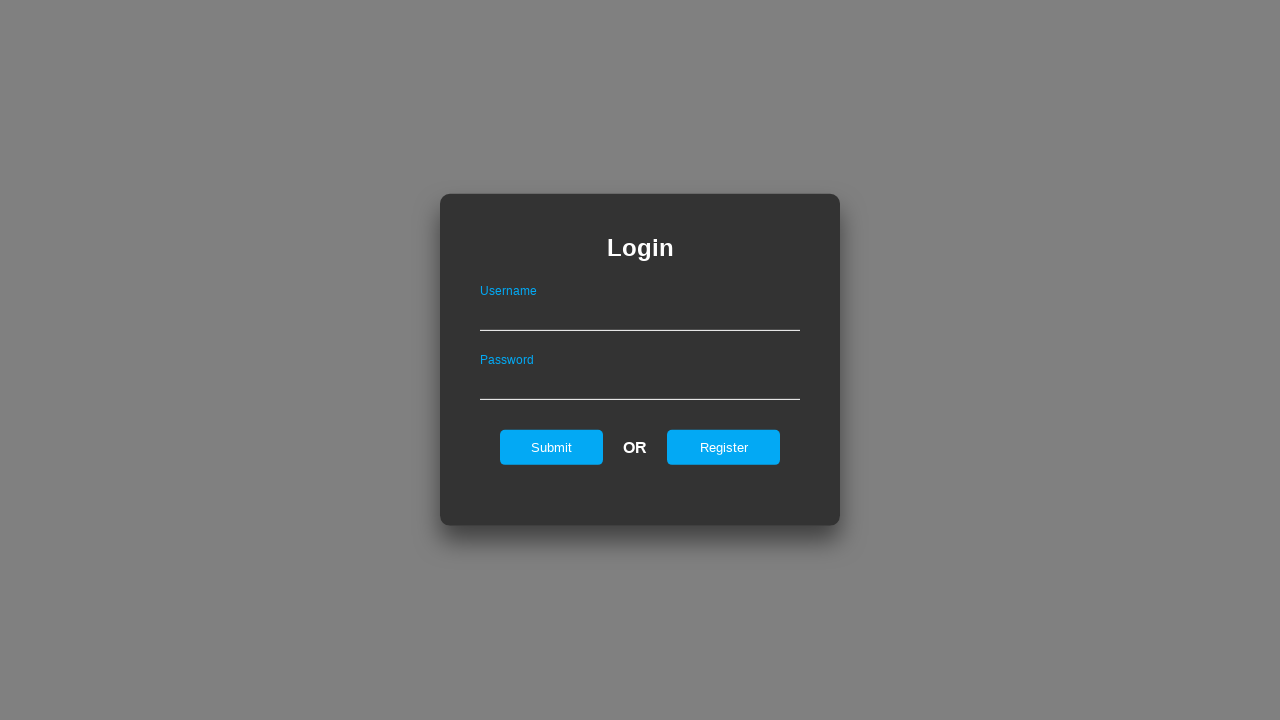

Login form became visible
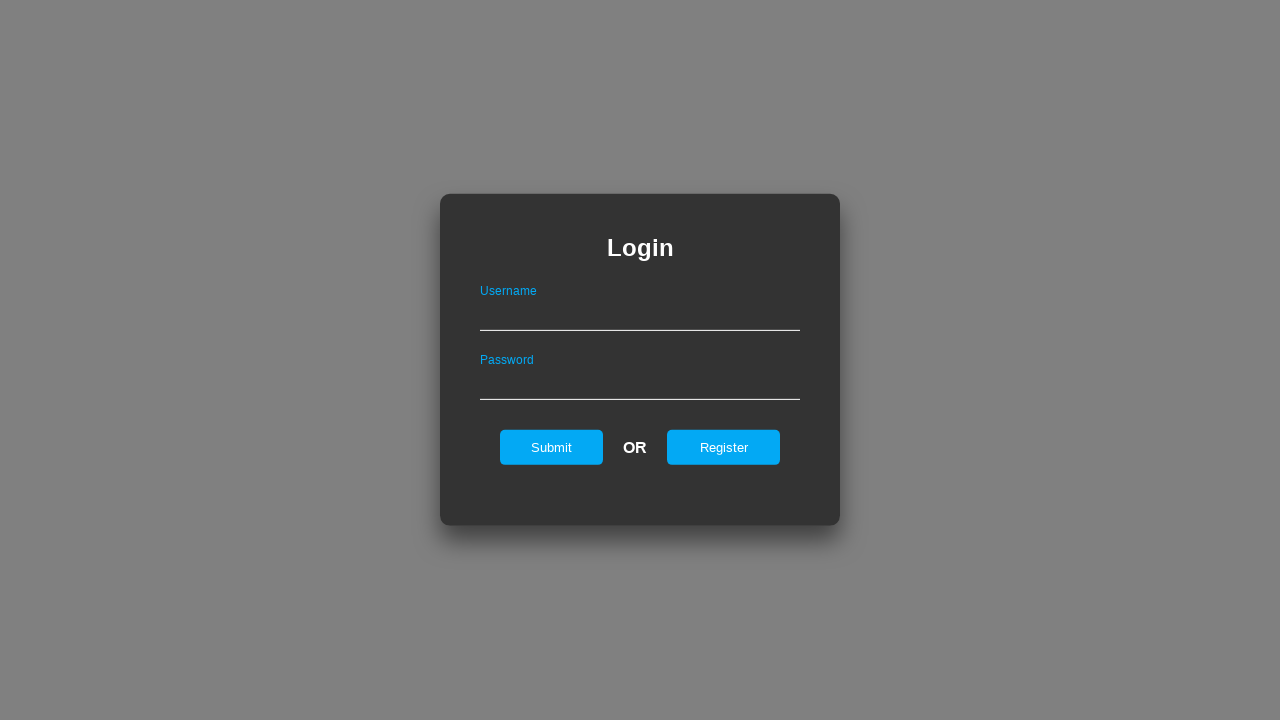

Clicked register button to navigate to registration form at (724, 447) on #registerOnLogin
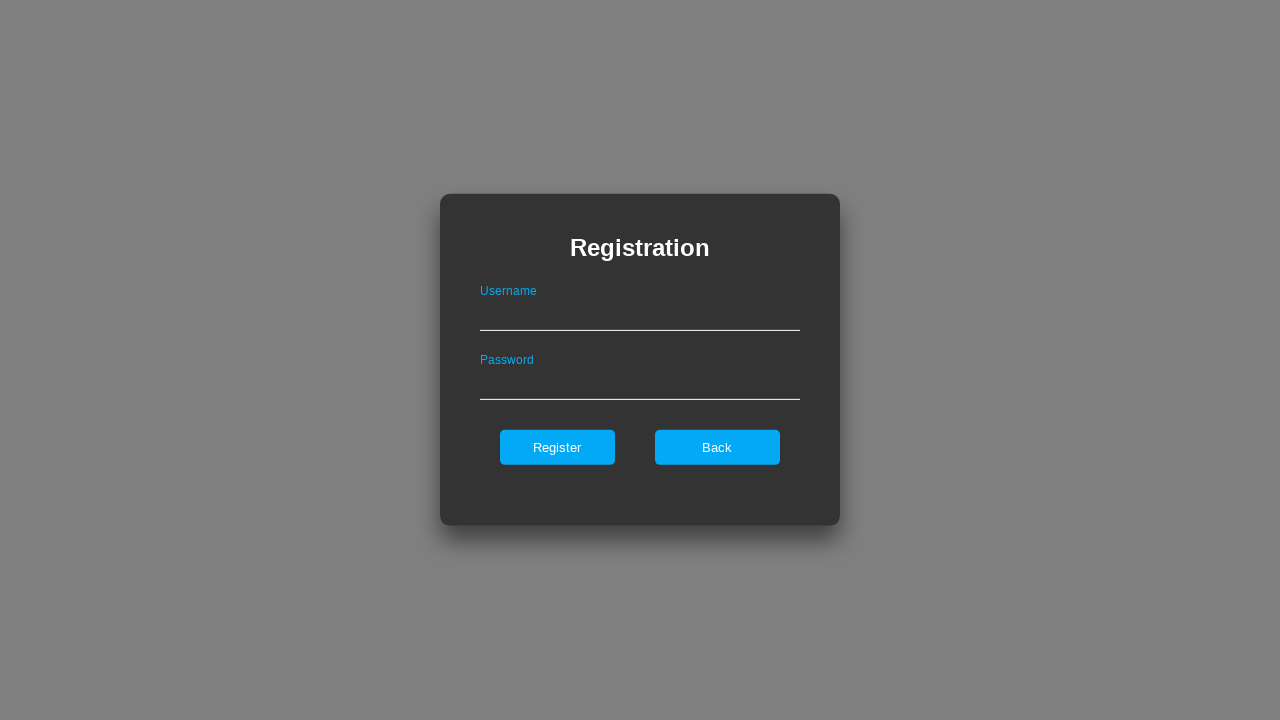

Filled username field with 'password_only_spaces' on #userNameOnRegister
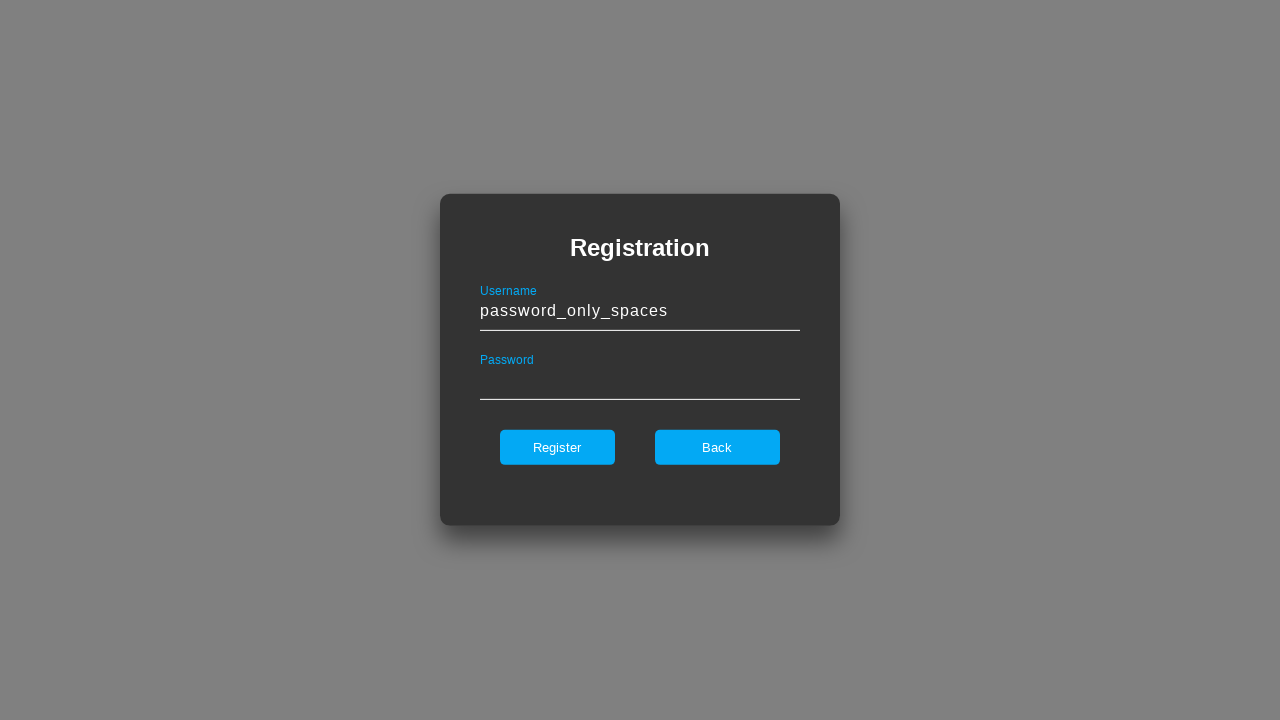

Filled password field with only spaces on #passwordOnRegister
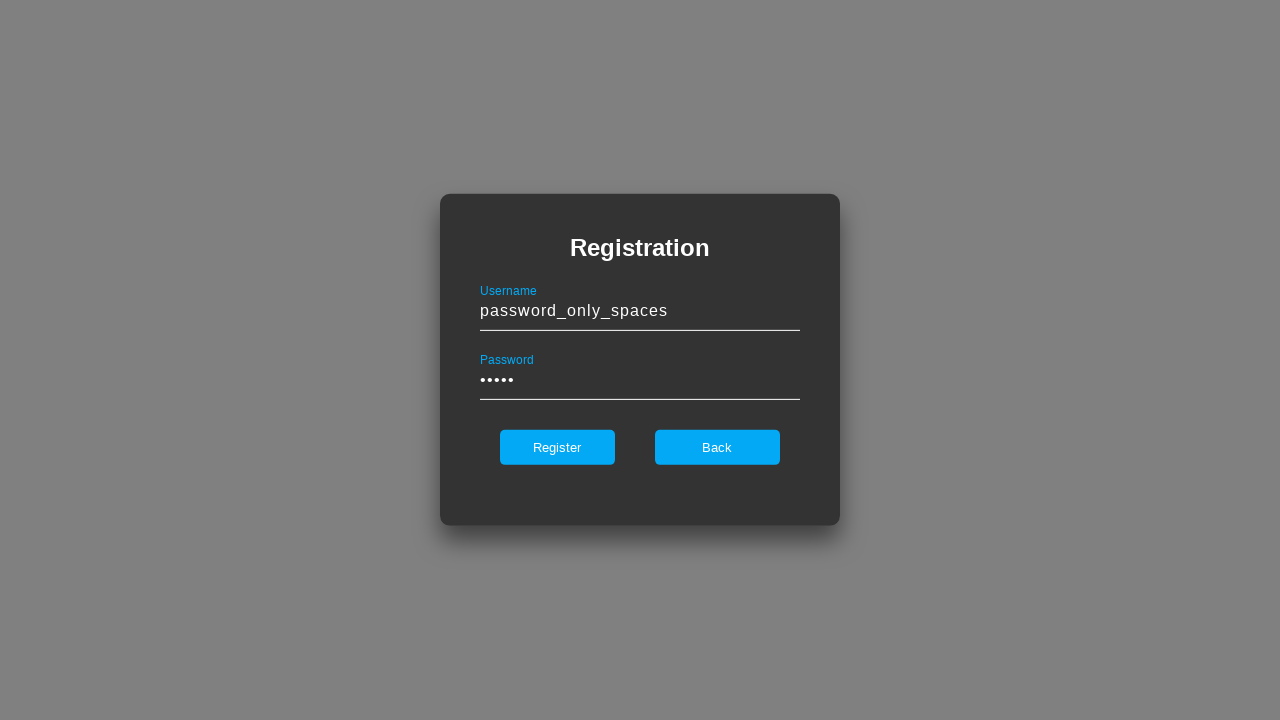

Clicked register button to submit the form at (557, 447) on #register
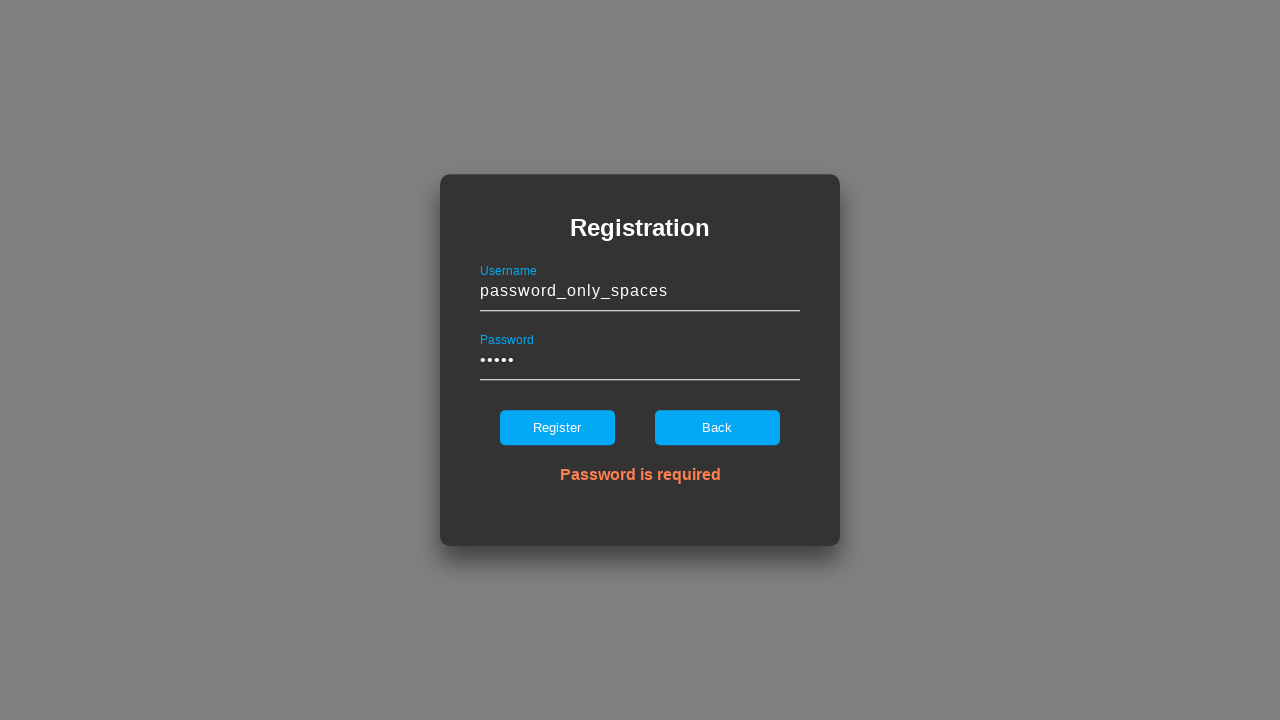

Error message about empty password became visible
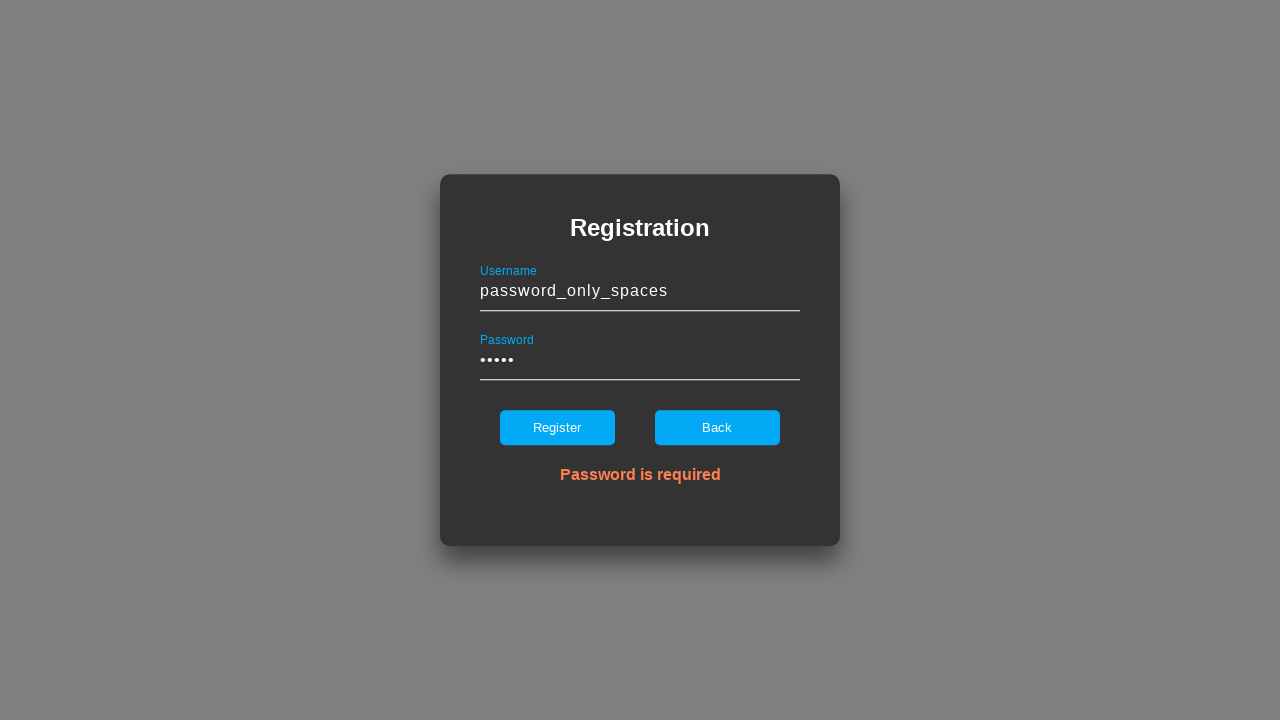

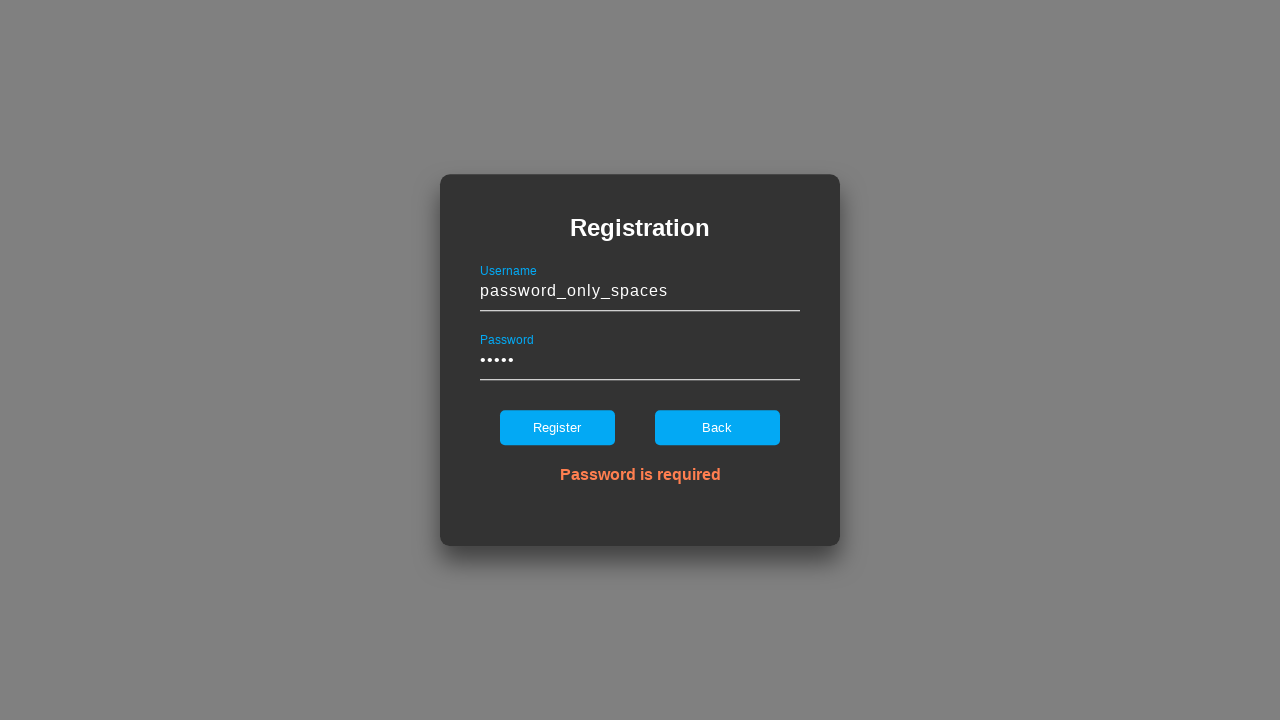